Navigates to the OrangeHRM login page and verifies the page loads correctly by checking that the page title is "OrangeHRM"

Starting URL: https://opensource-demo.orangehrmlive.com/web/index.php/auth/login

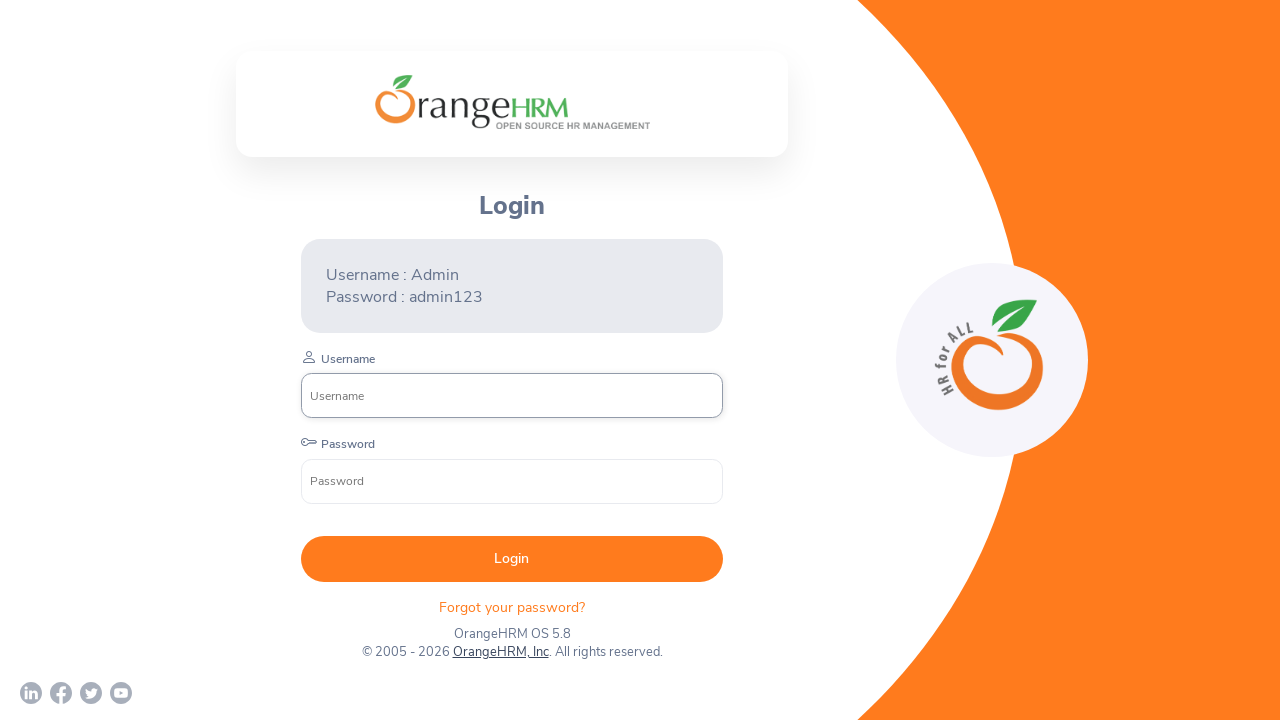

Waited for page to reach domcontentloaded state
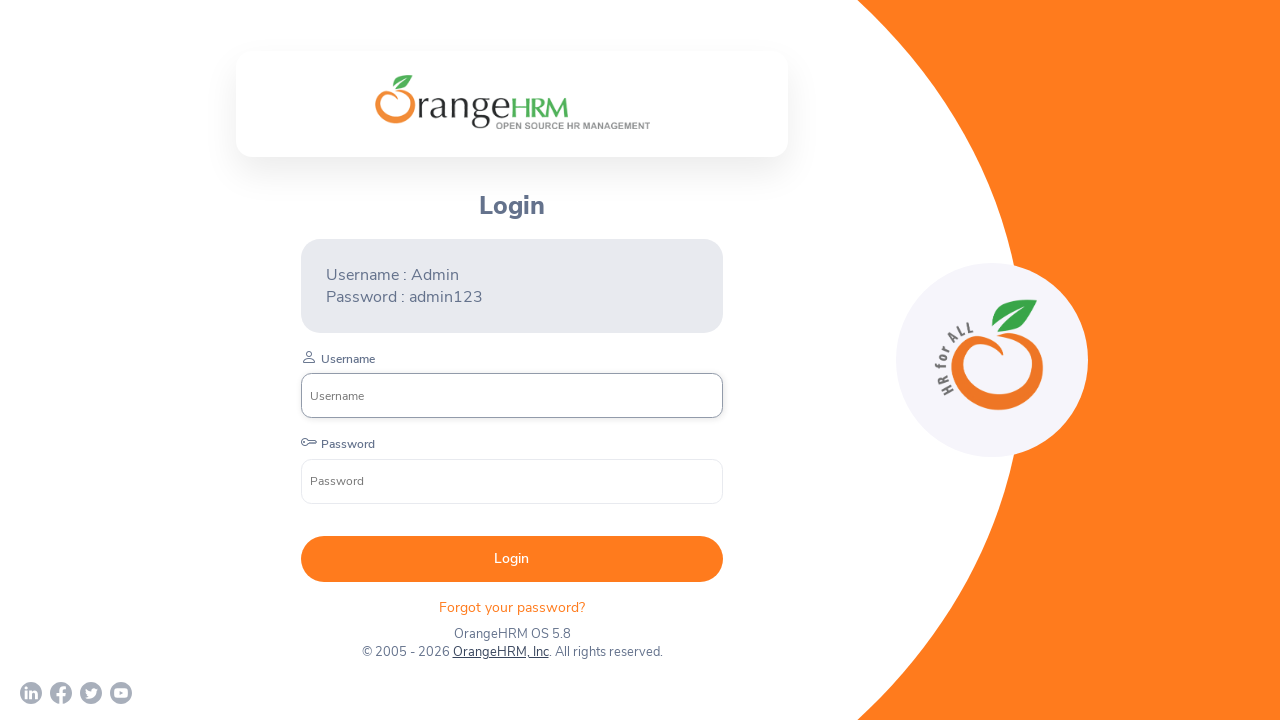

Retrieved page title
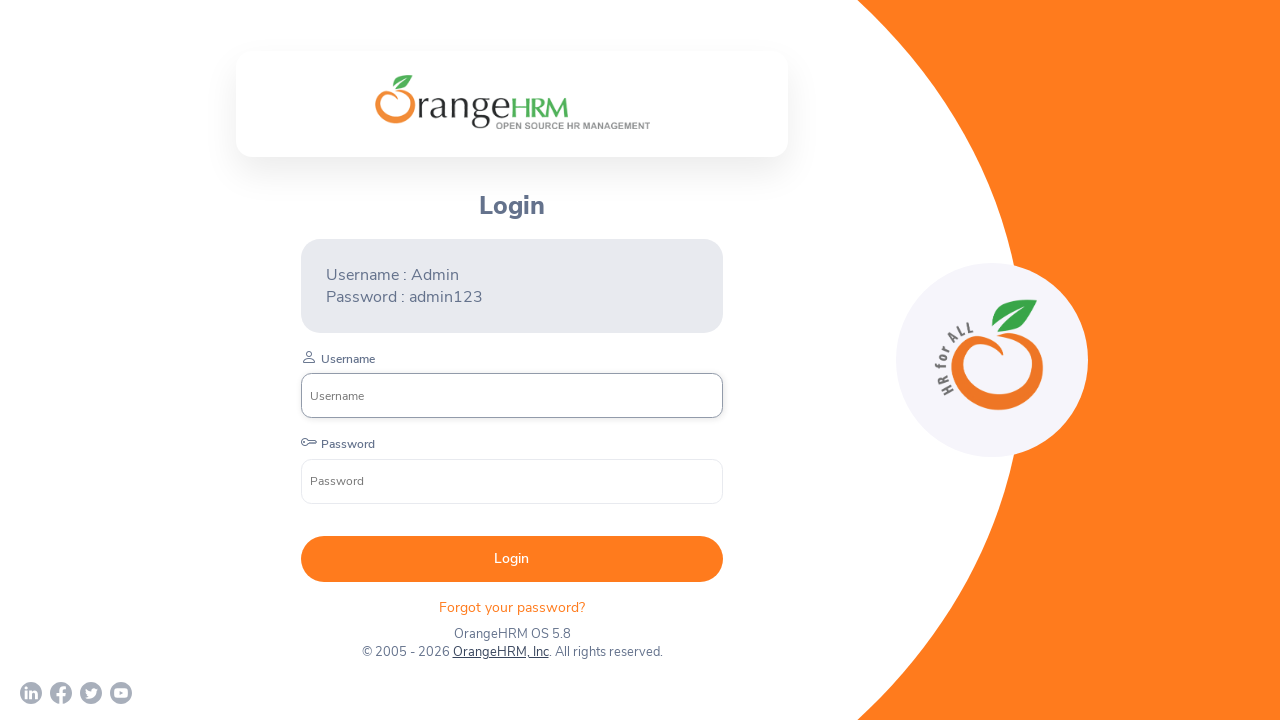

Page title verified as 'OrangeHRM' - test passed
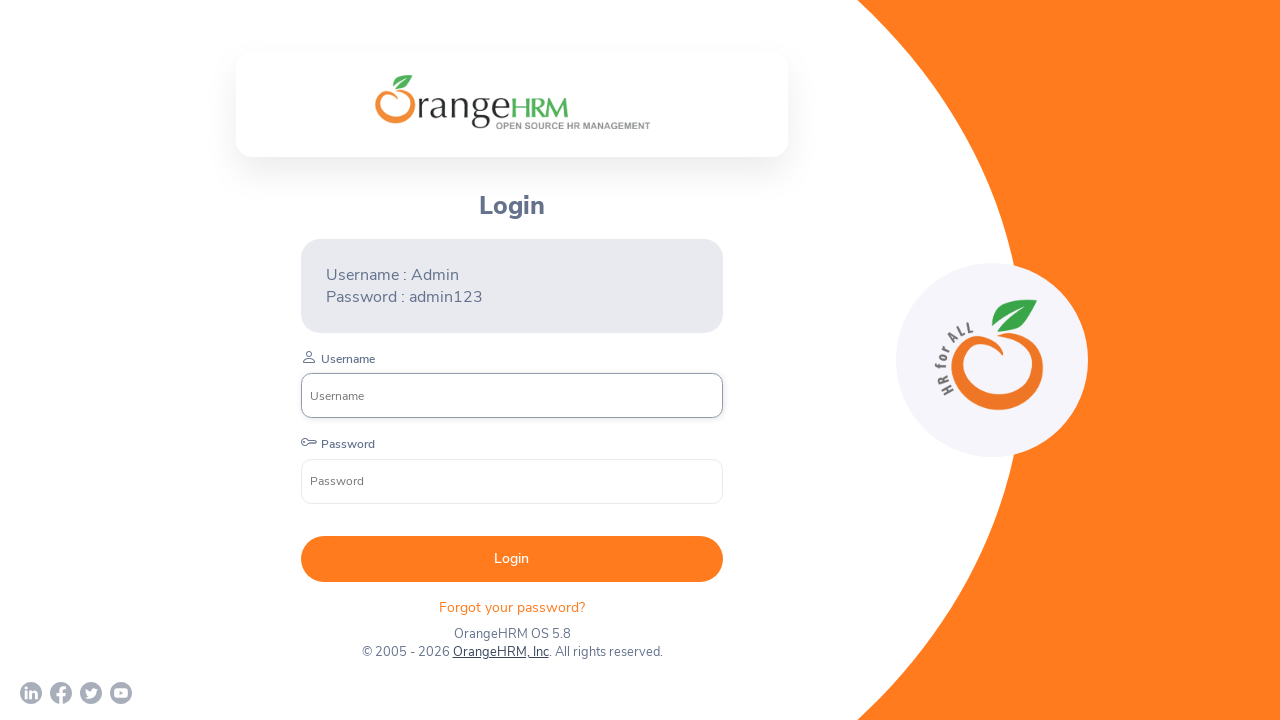

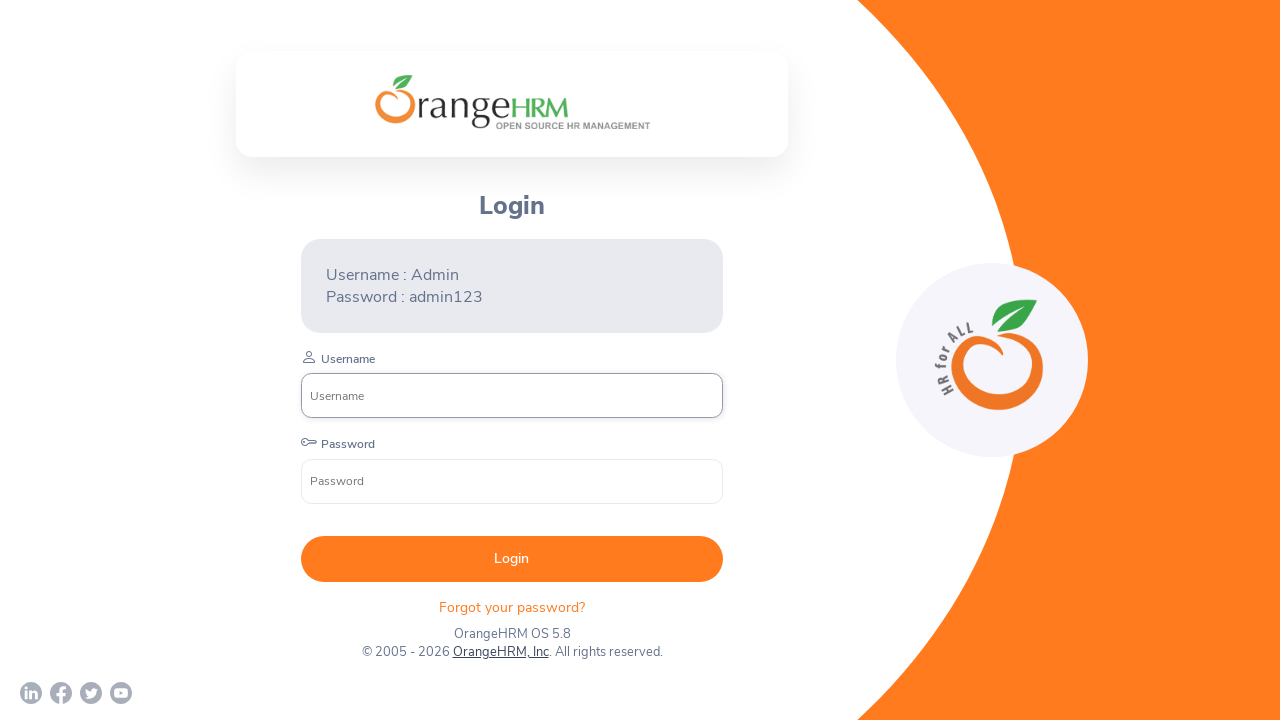